Tests selecting "Subtract" operation from the dropdown in the calculator

Starting URL: https://testsheepnz.github.io/BasicCalculator

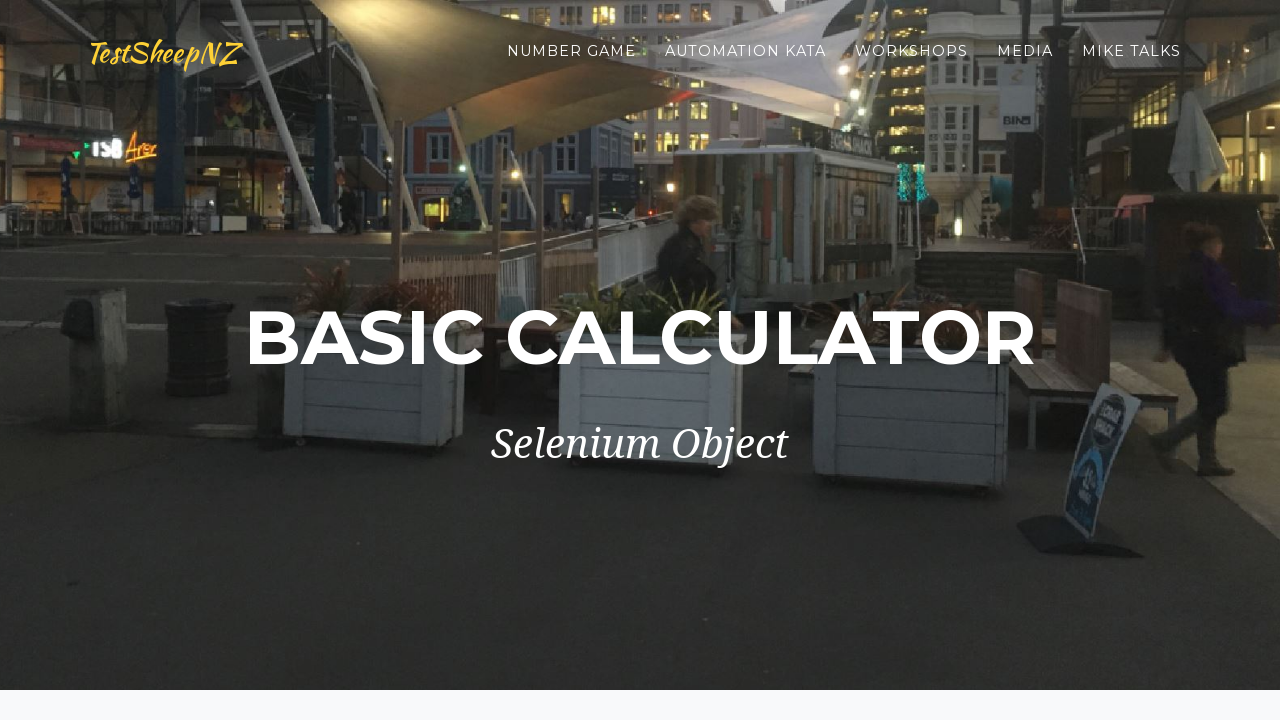

Navigated to BasicCalculator URL
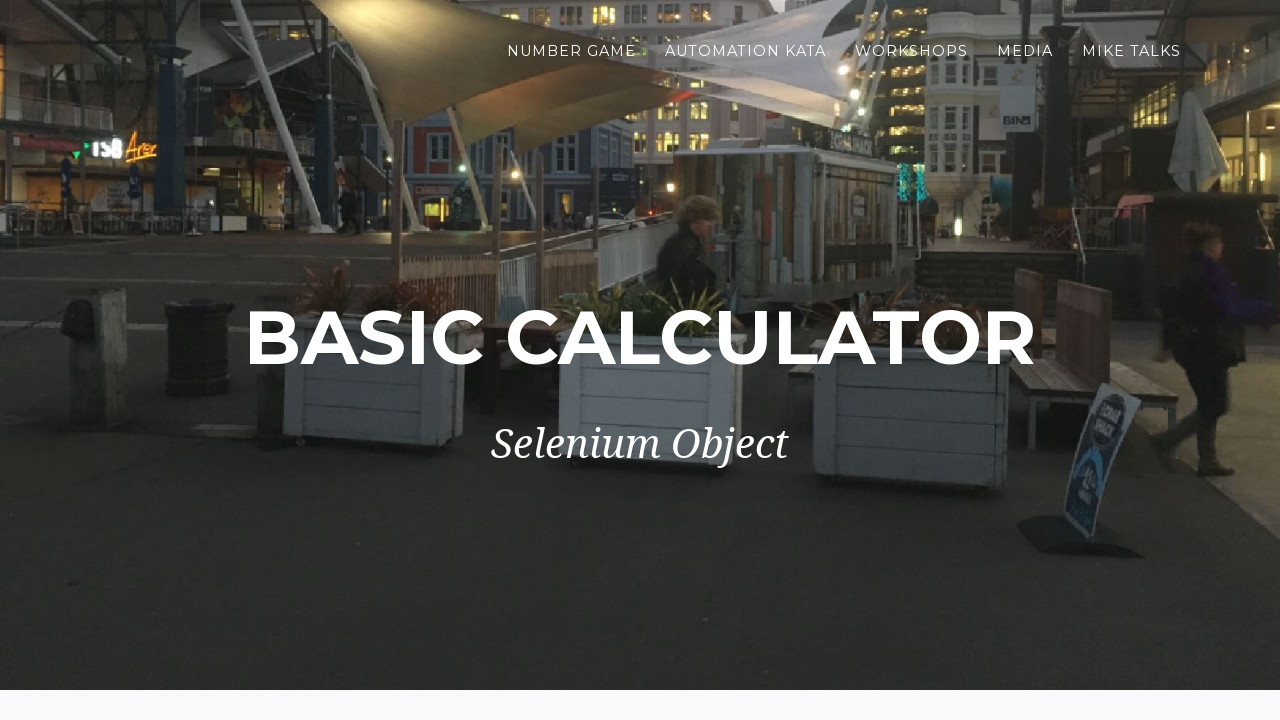

Selected Prototype build version from dropdown on #selectBuild
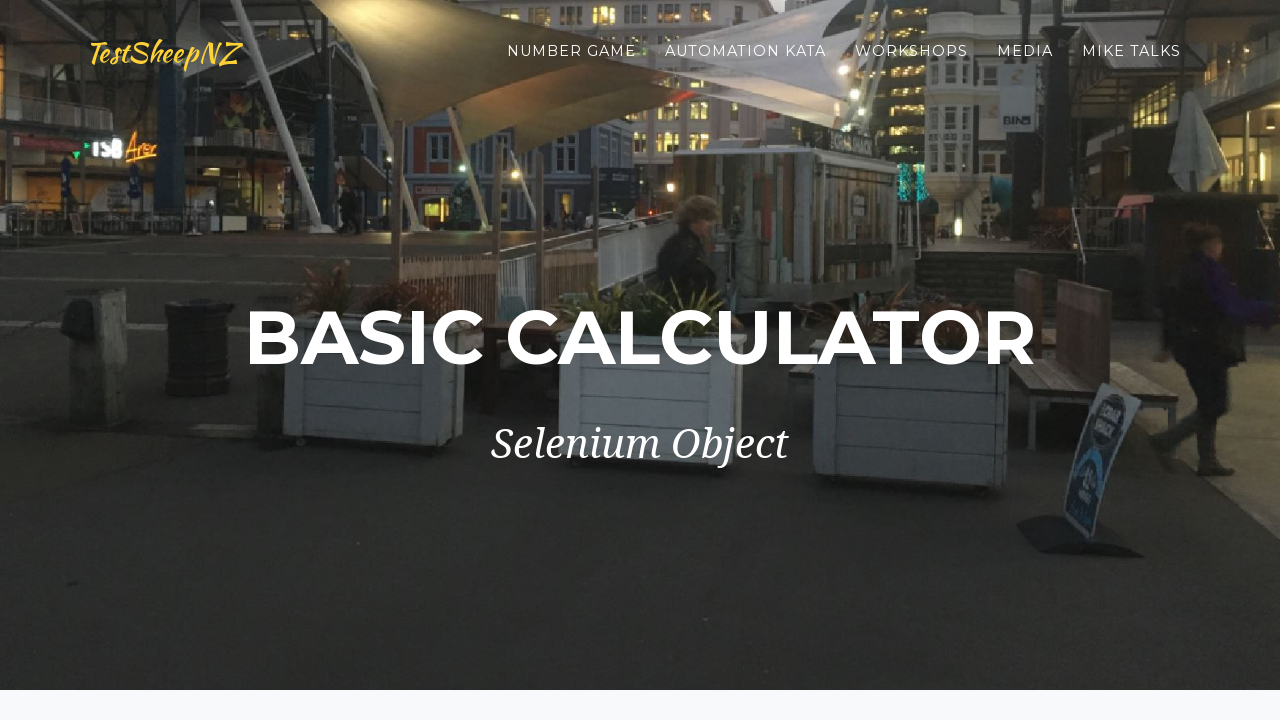

Selected Subtract operation from dropdown on #selectOperationDropdown
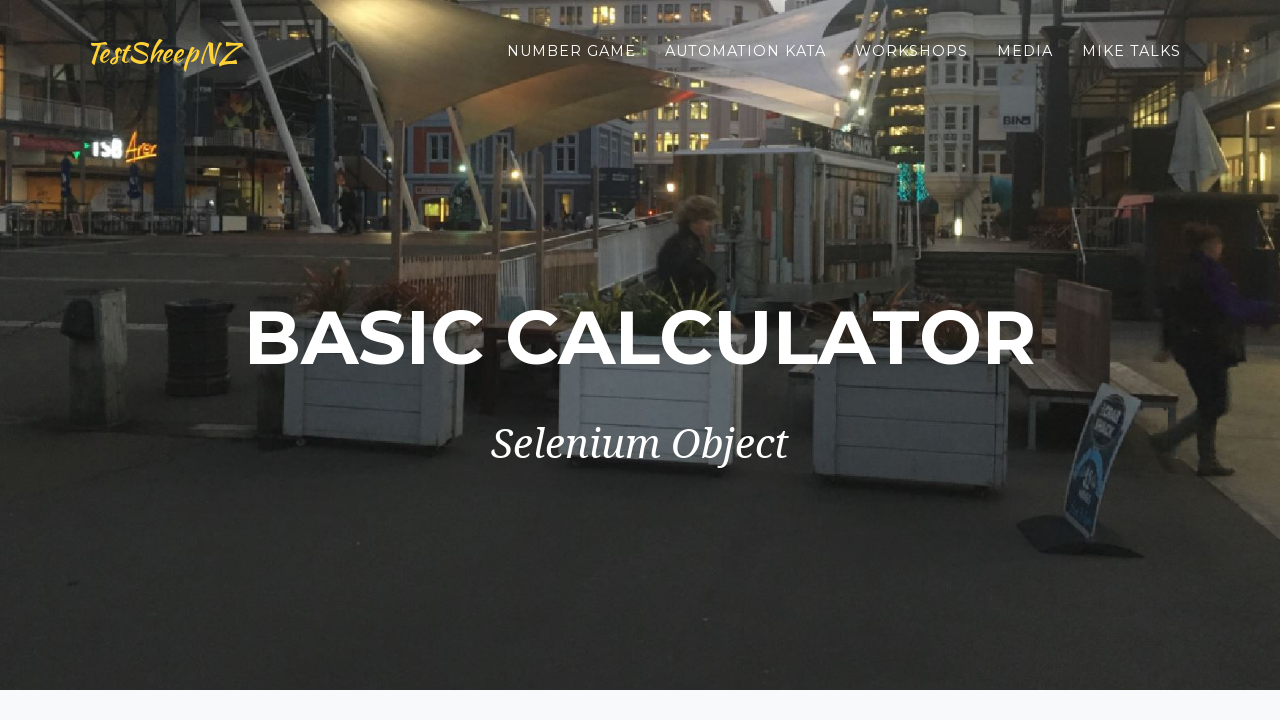

Verified that Subtract operation (value '1') was selected correctly
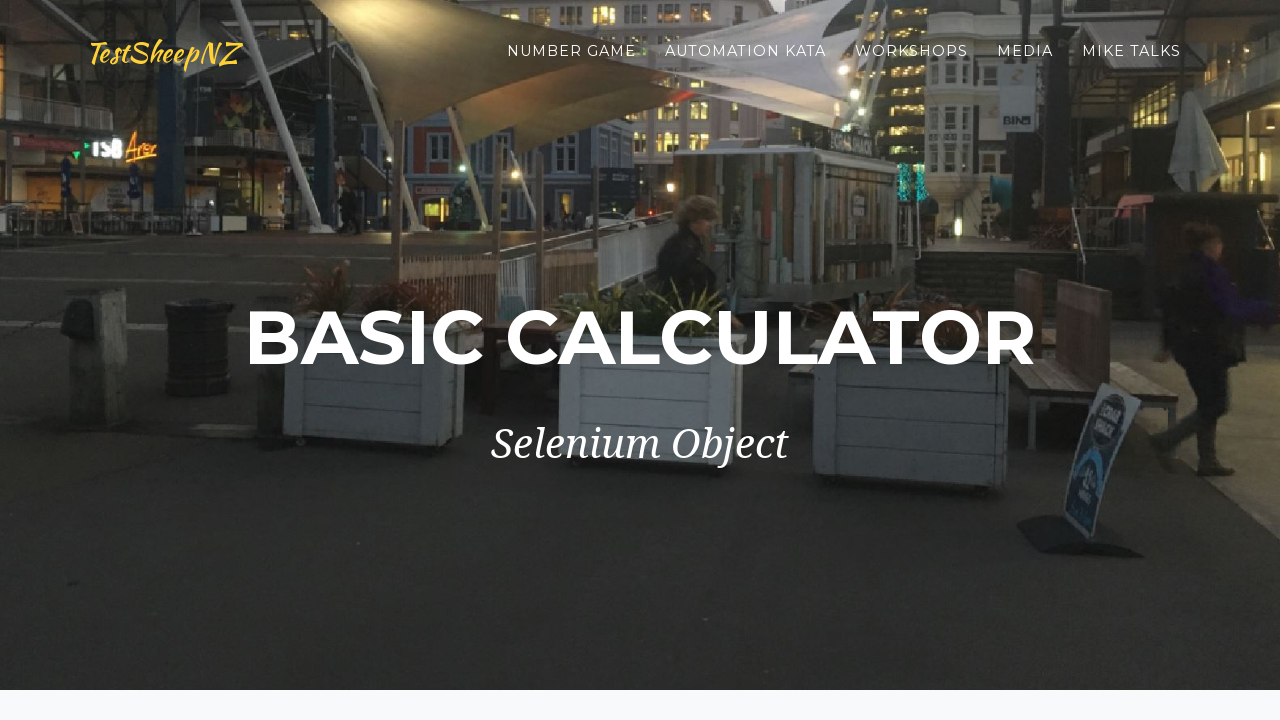

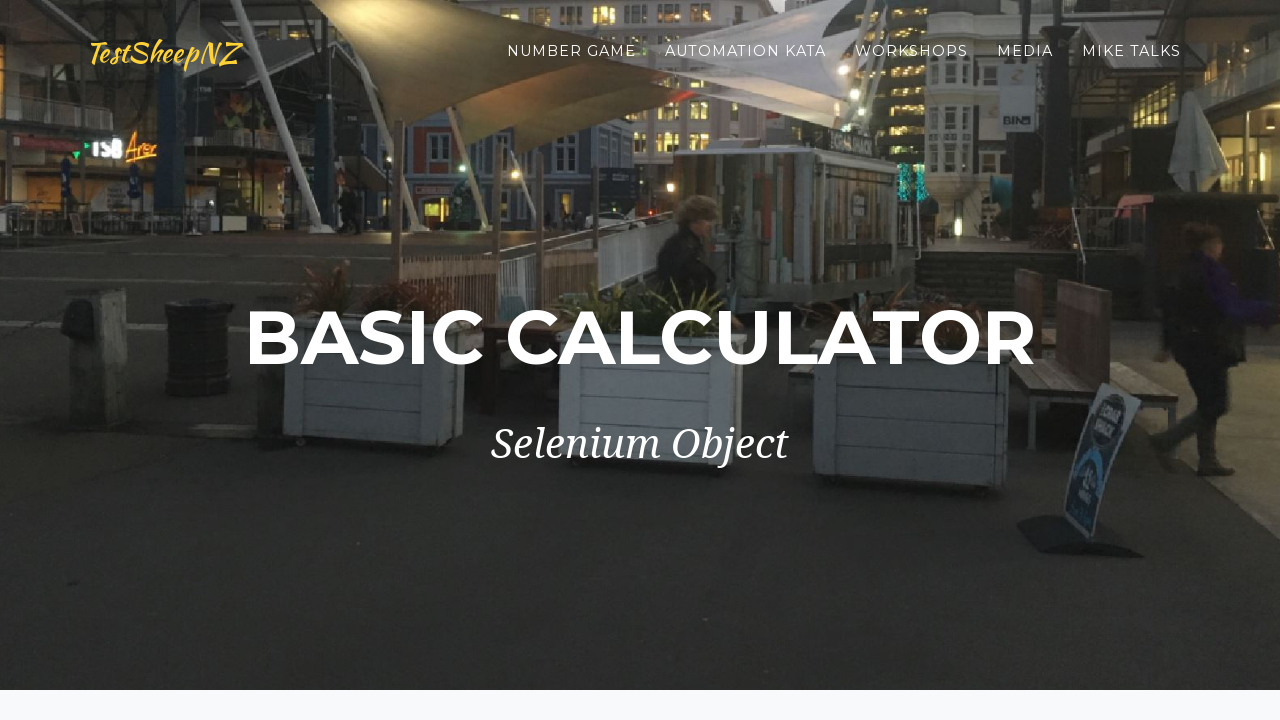